Tests destination search functionality by verifying destination count, searching with "io" and "ion" keywords, and validating filtered results

Starting URL: https://qadest.ccbp.tech

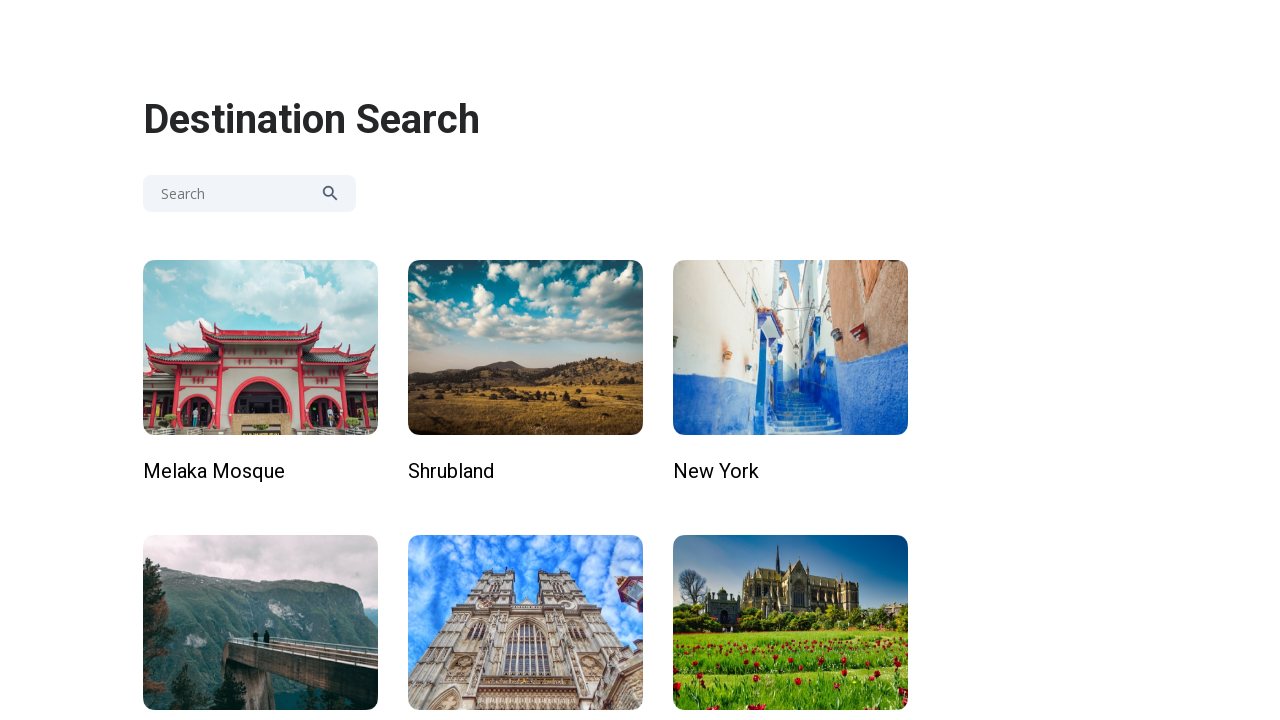

Waited for destination items to load
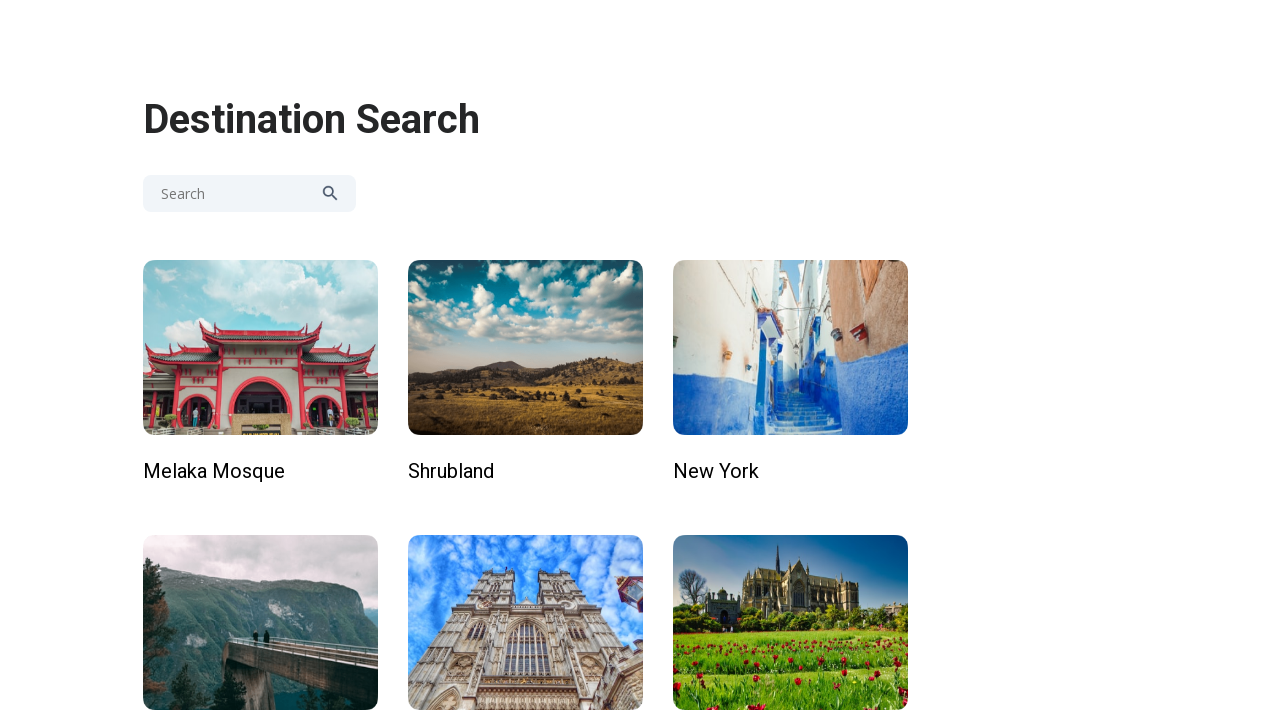

Retrieved all destination items - found 12 destinations
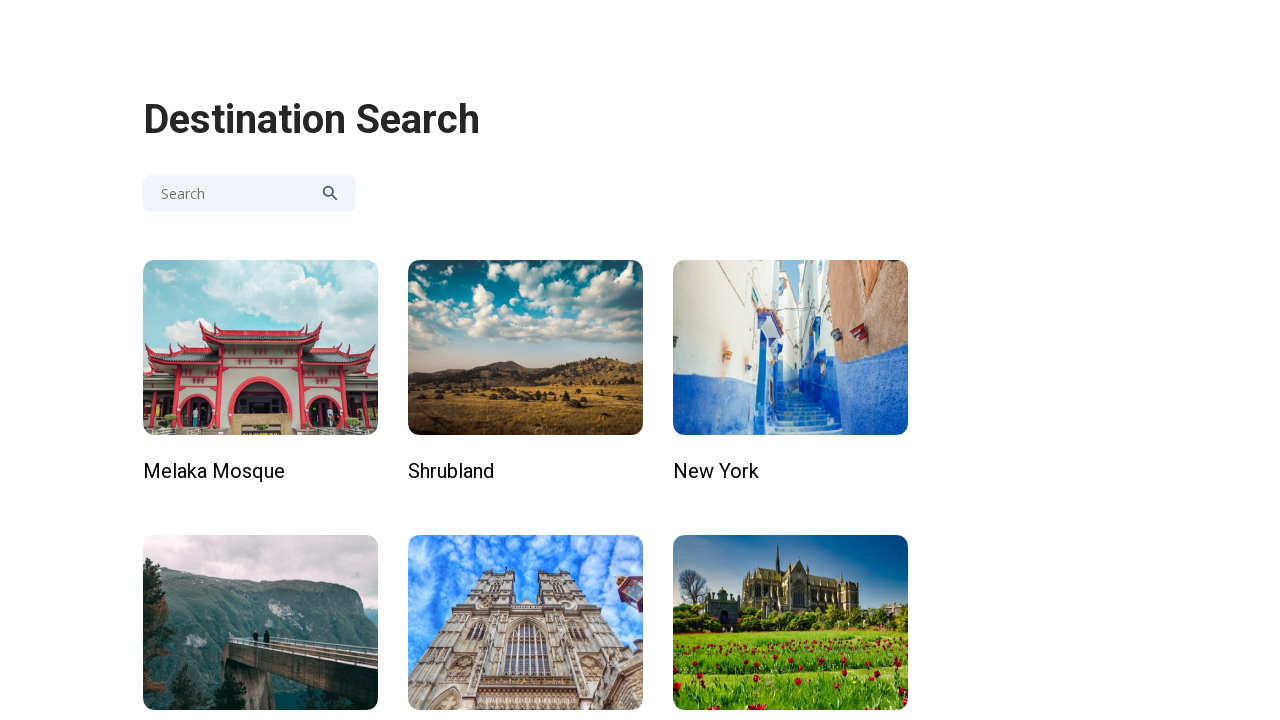

Verified initial destination count is 12
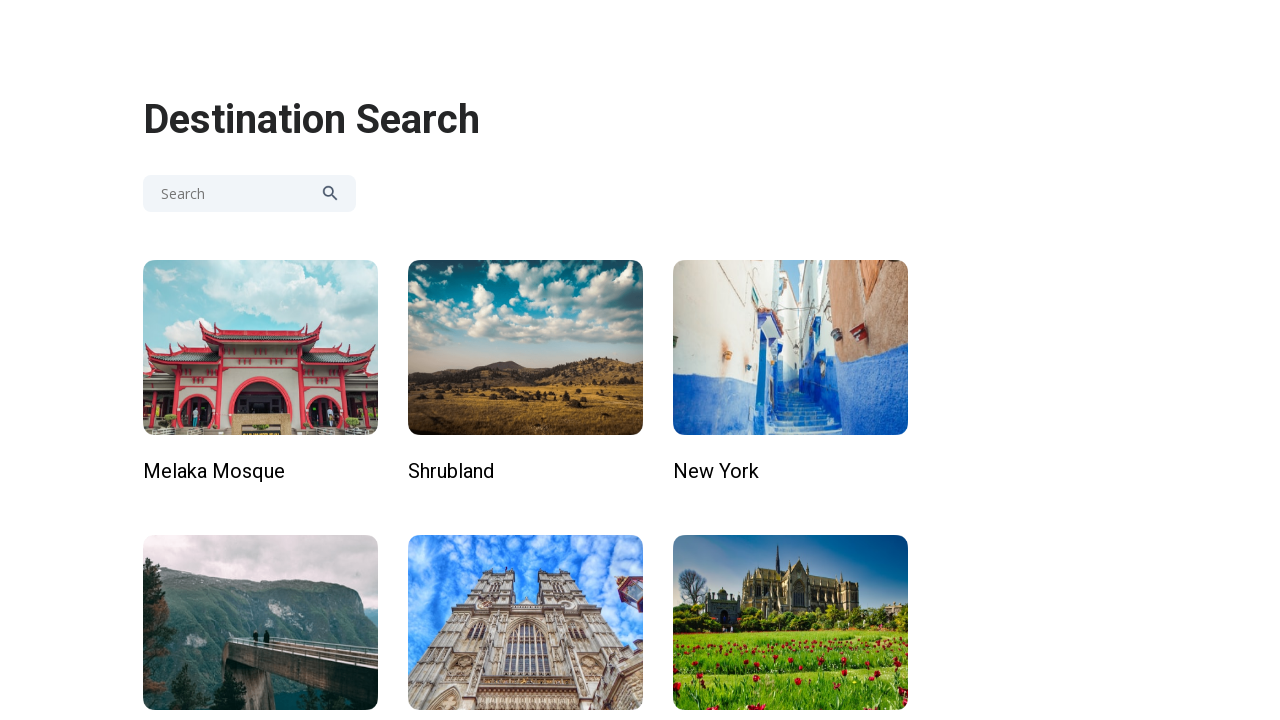

Located search input field
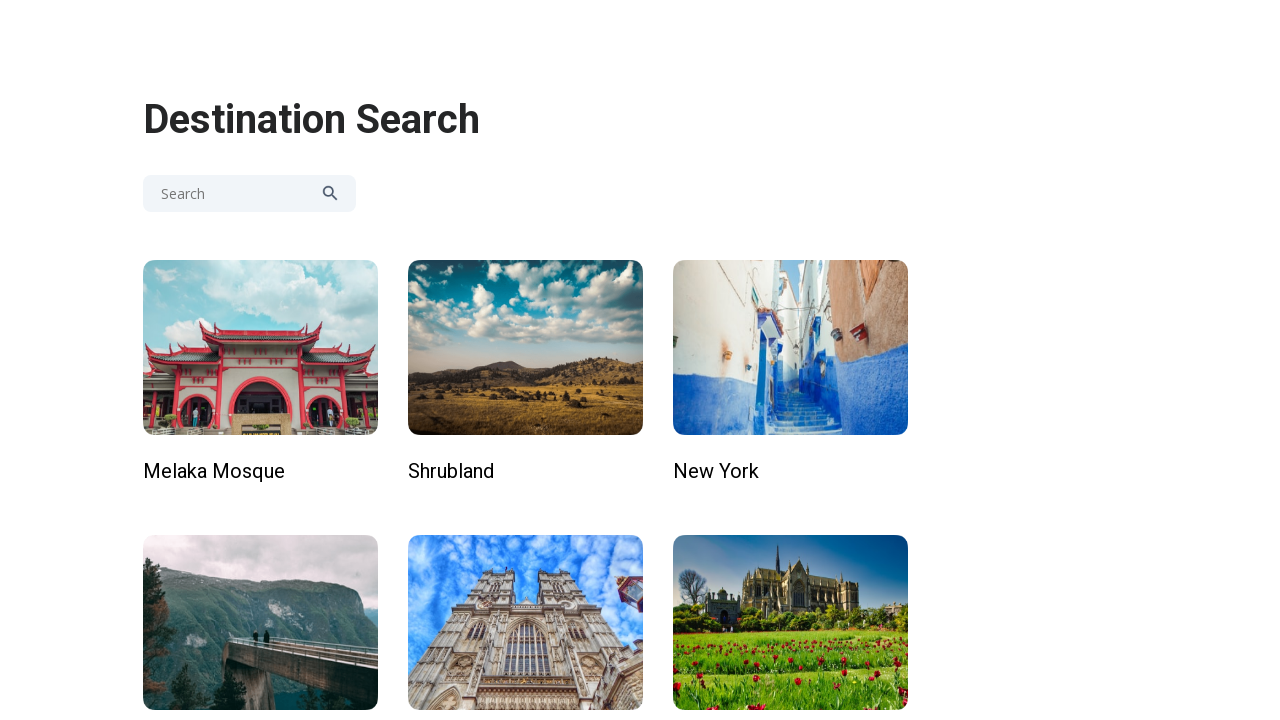

Filled search input with 'io' keyword on input[placeholder*='Search']
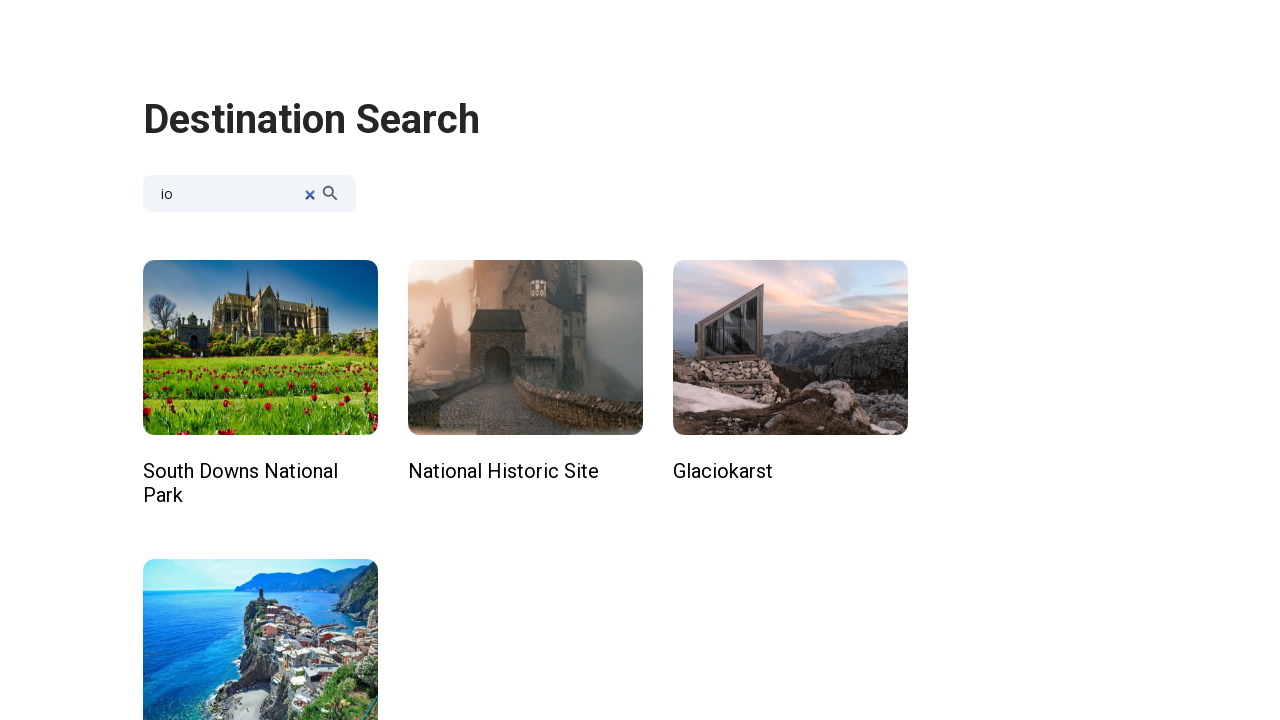

Waited 500ms for search filtering to complete
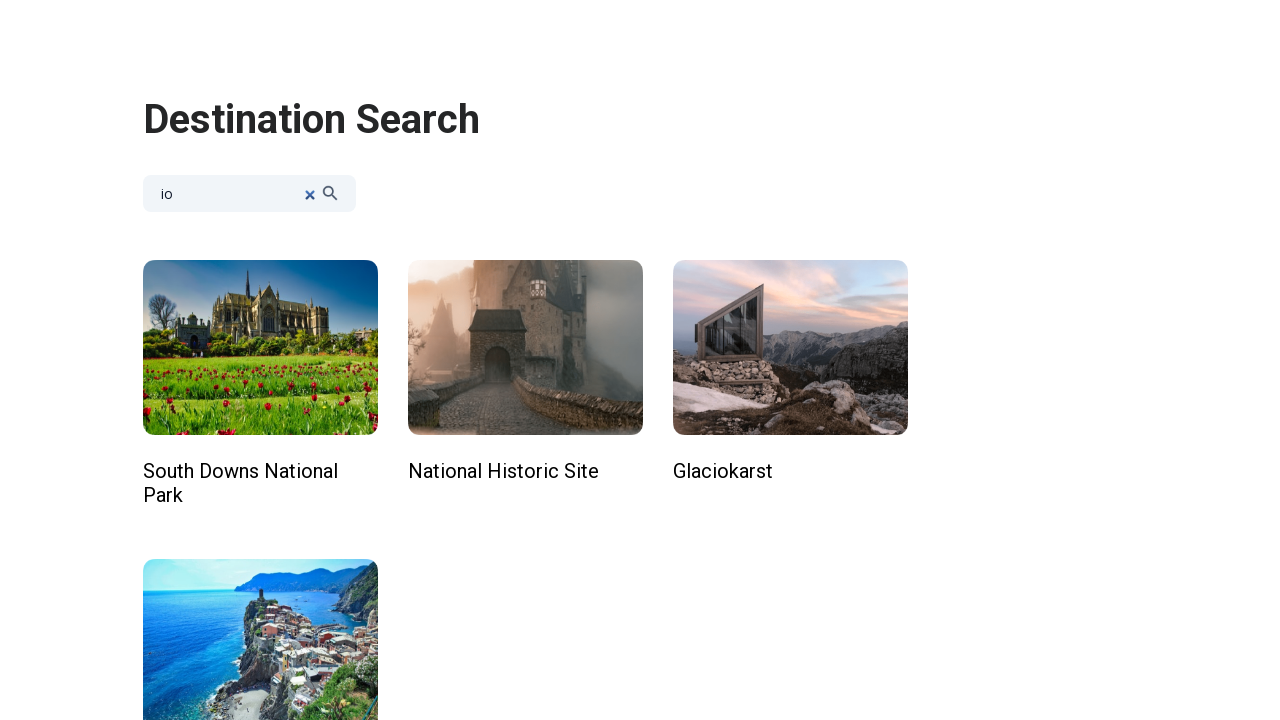

Retrieved search results for 'io' - found 4 results
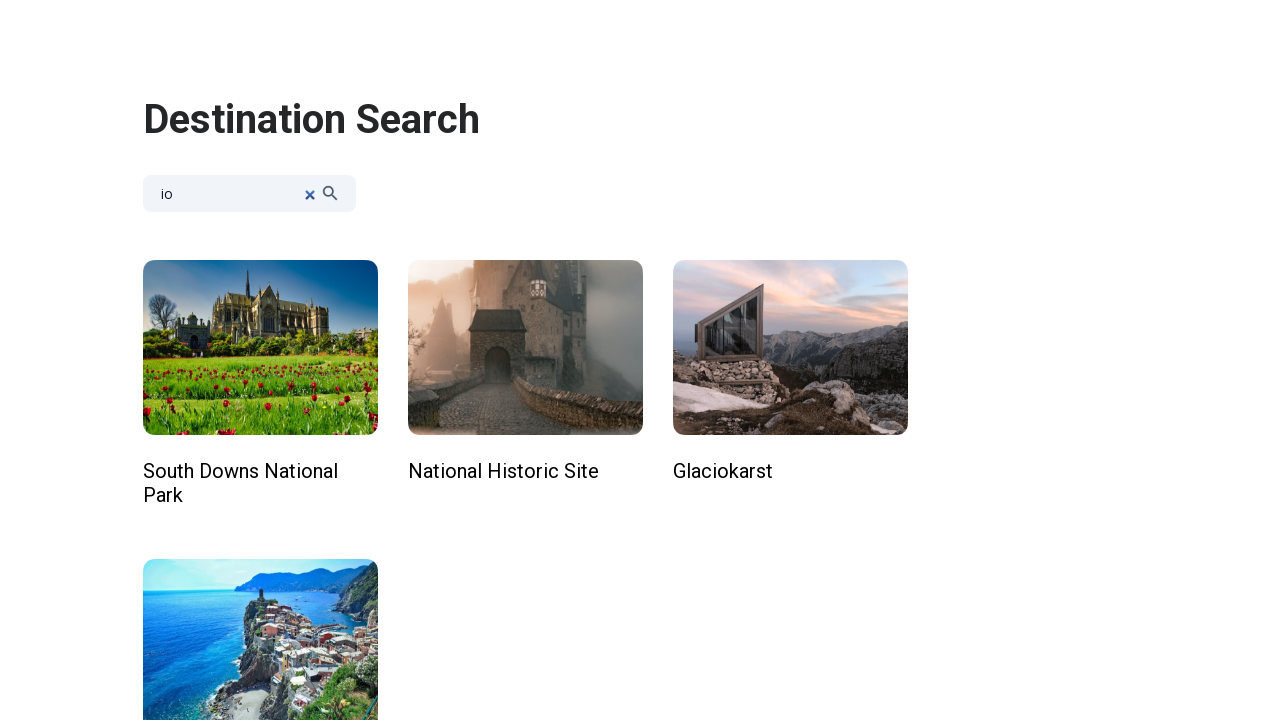

Verified 'io' search results count is 4
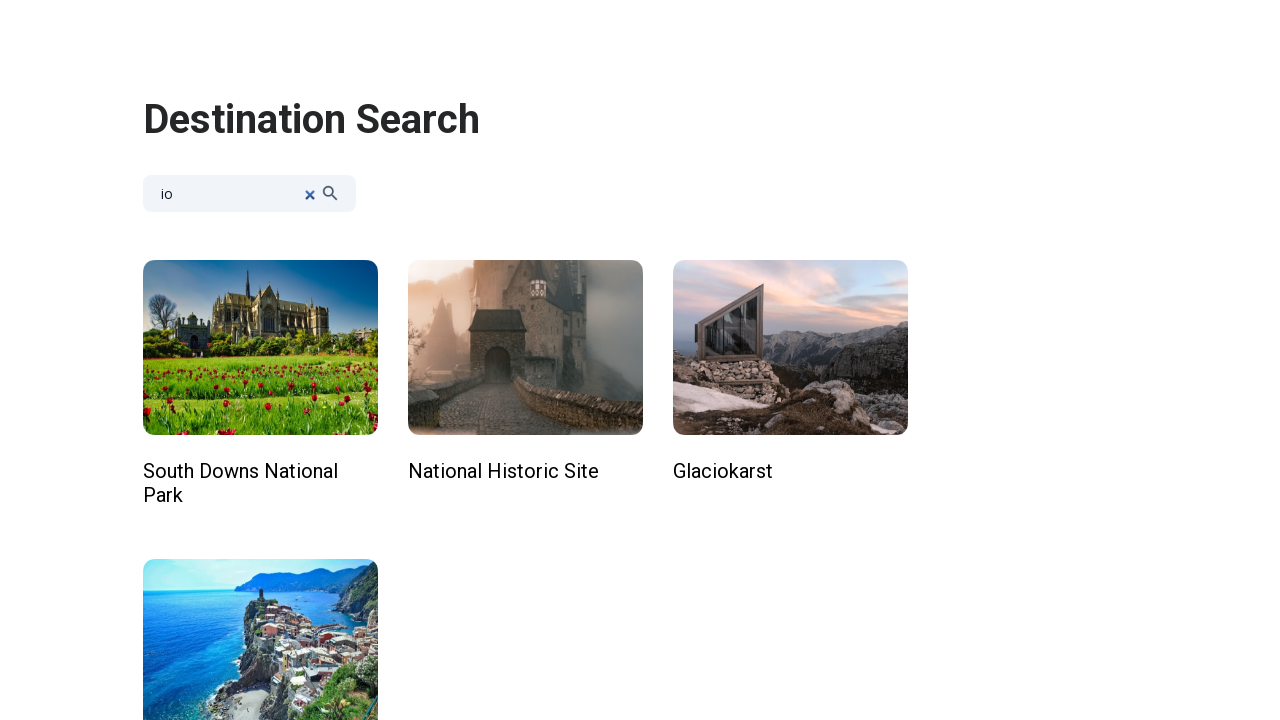

Cleared search input field on input[placeholder*='Search']
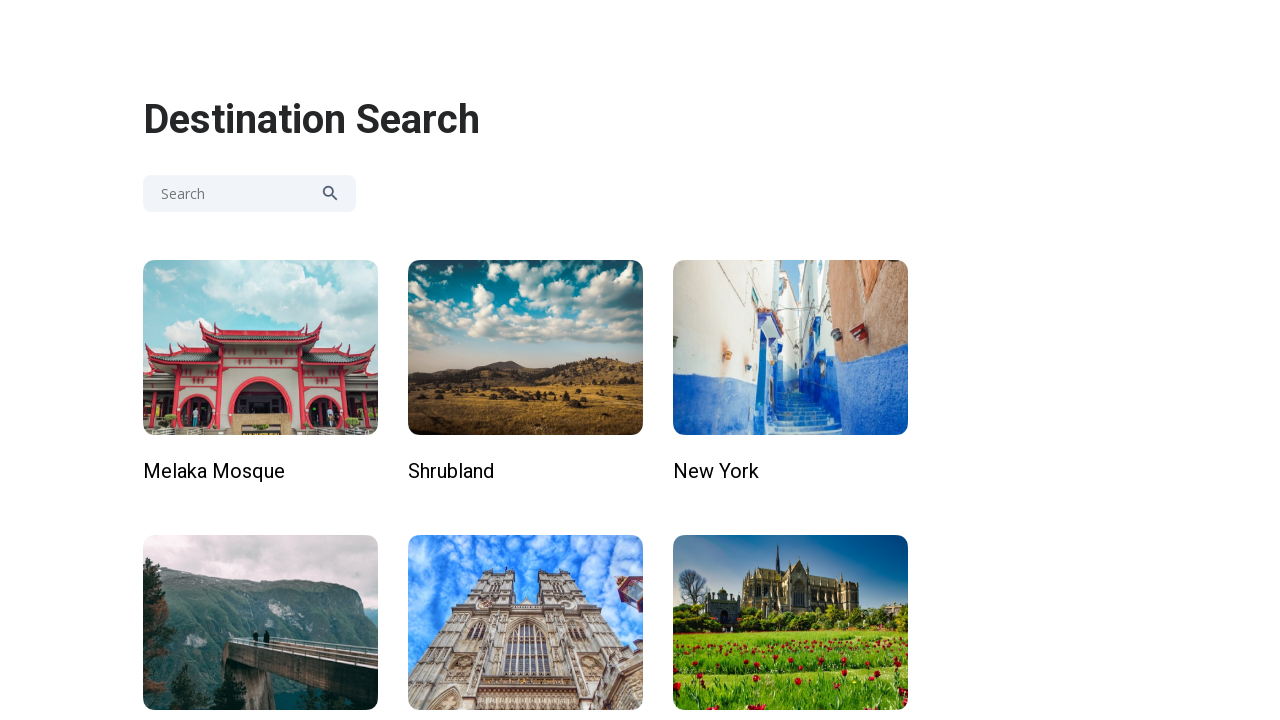

Filled search input with 'ion' keyword on input[placeholder*='Search']
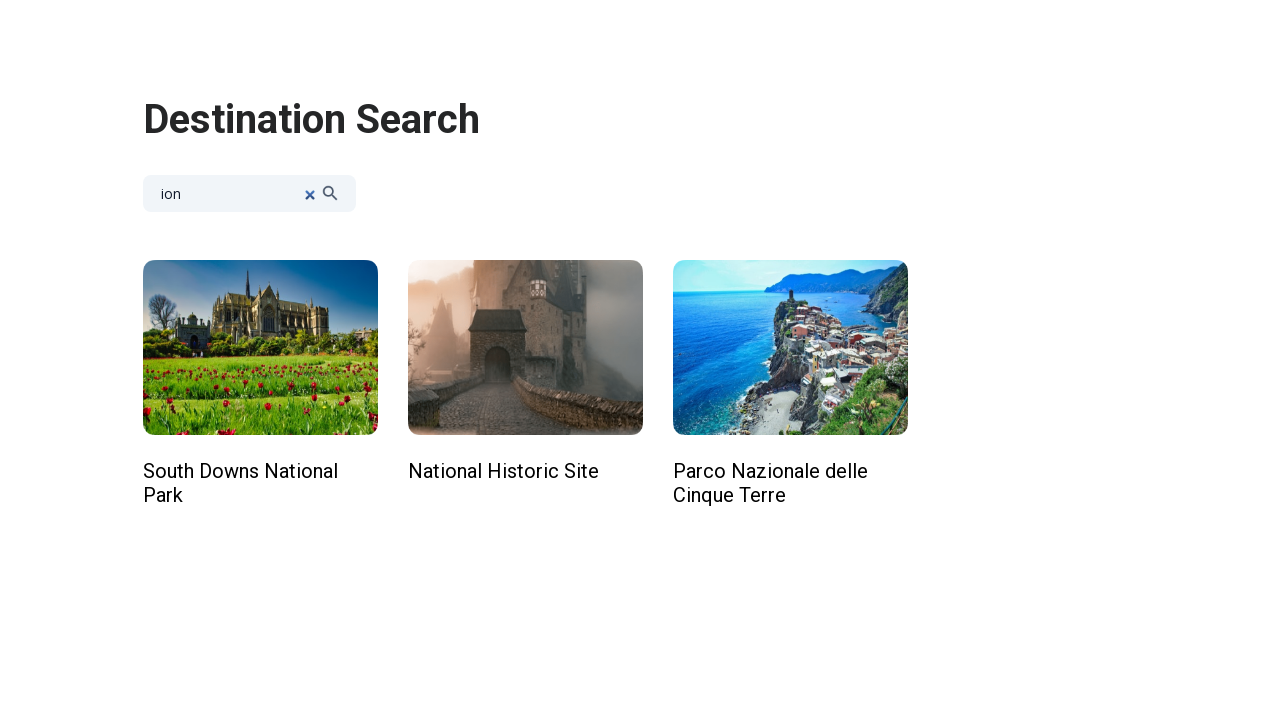

Waited 500ms for search filtering to complete
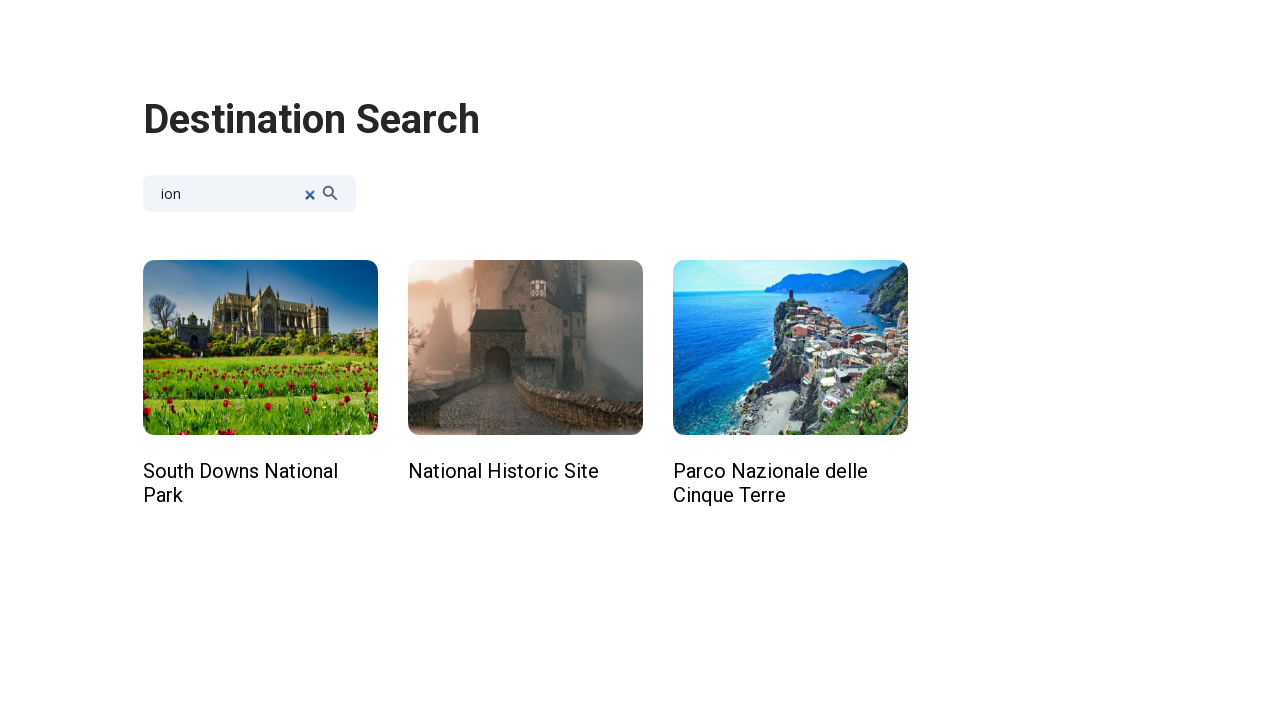

Retrieved search results for 'ion' - found 3 results
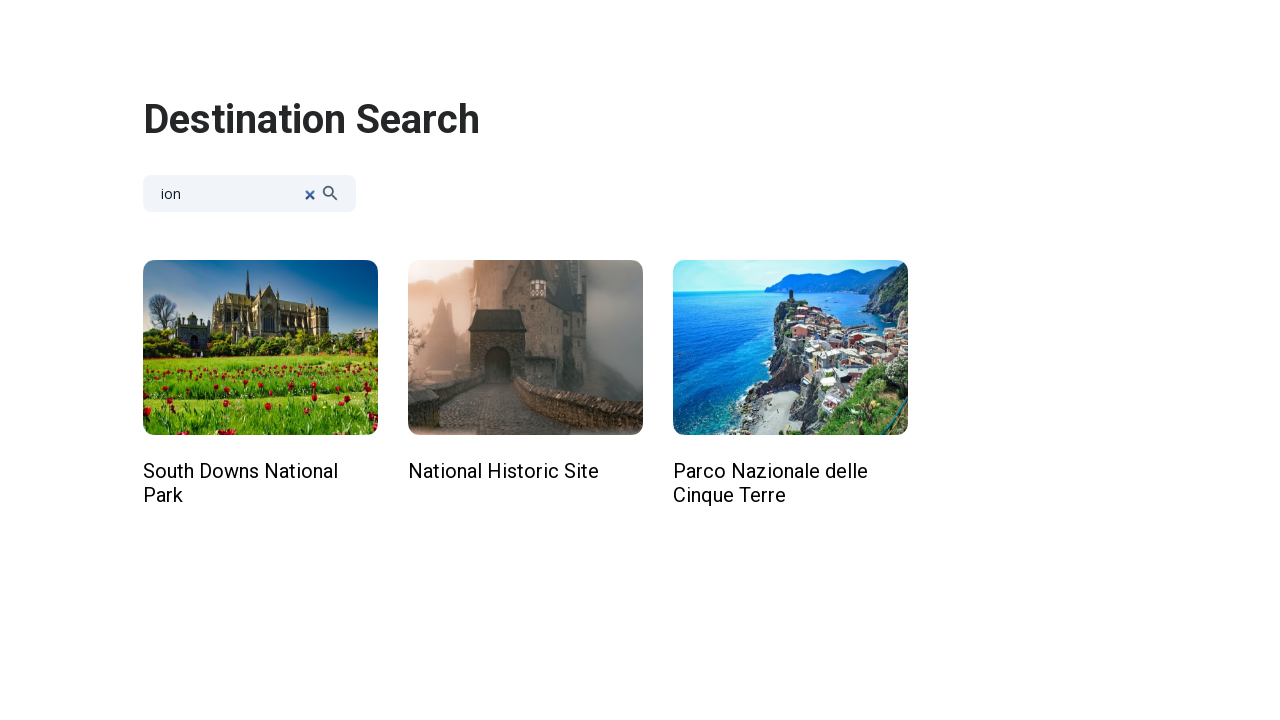

Verified 'ion' search results count is 3
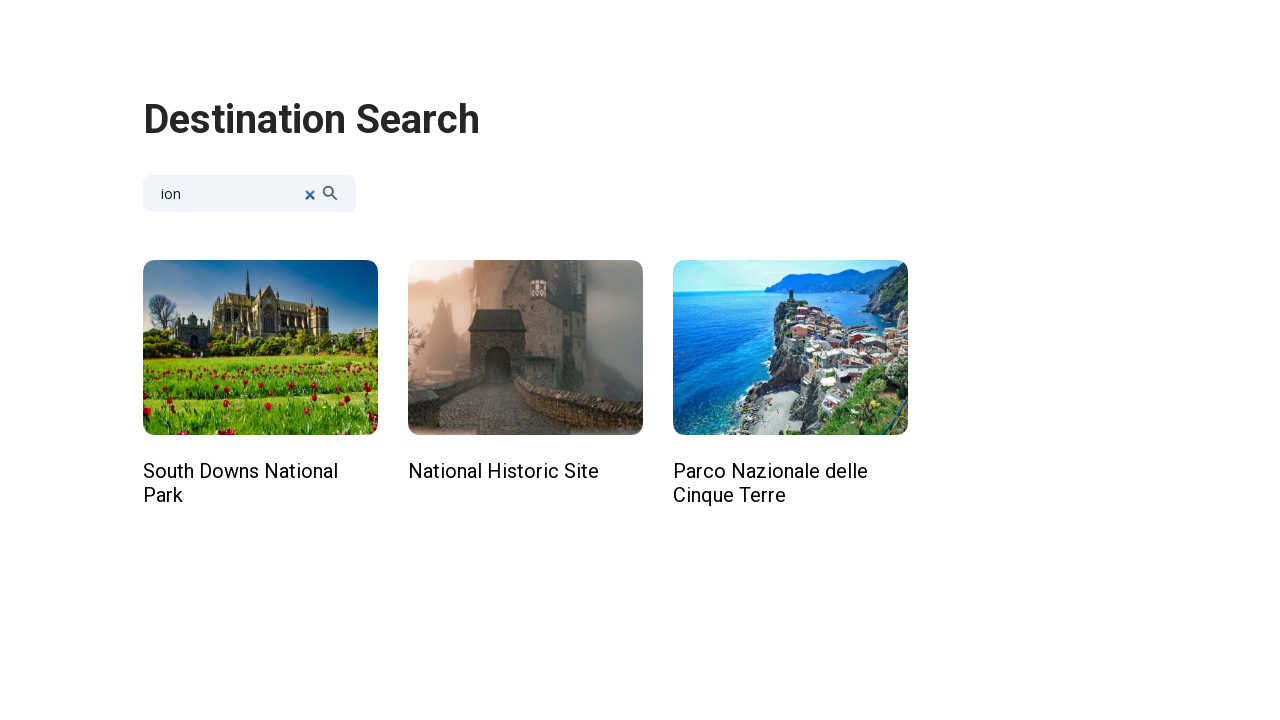

Printed result text: 'South Downs National Park'
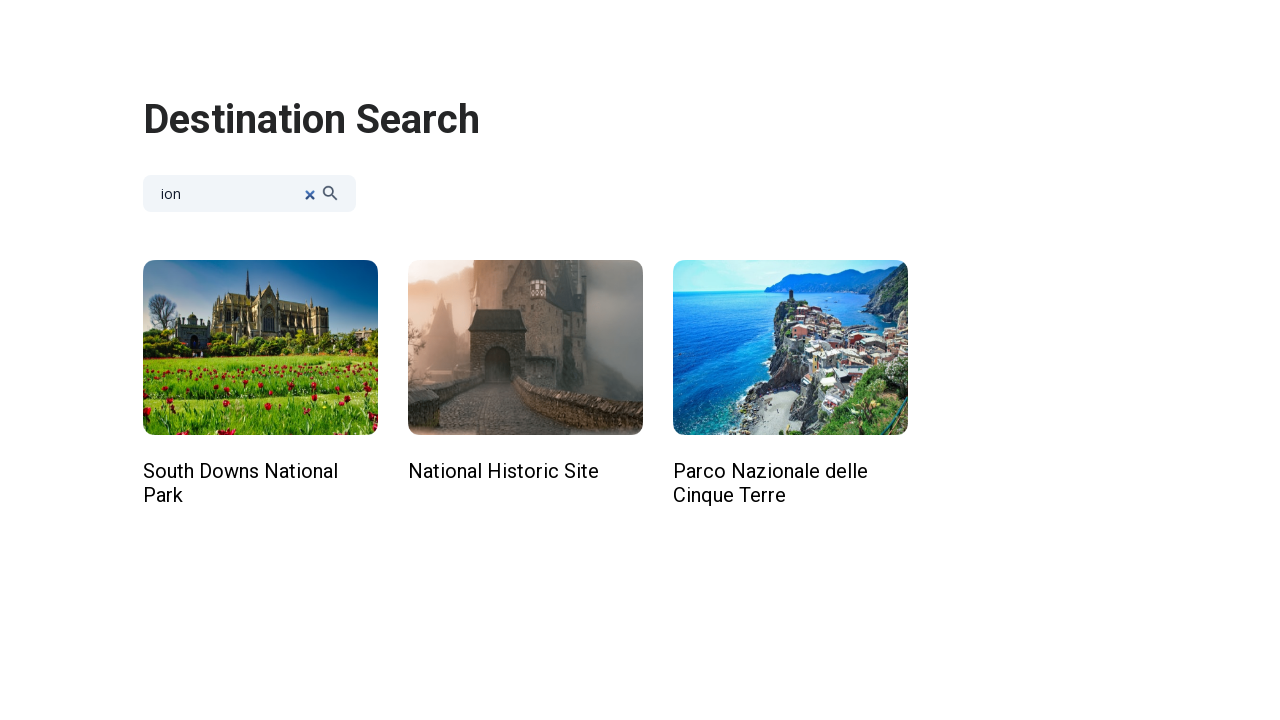

Printed result text: 'National Historic Site'
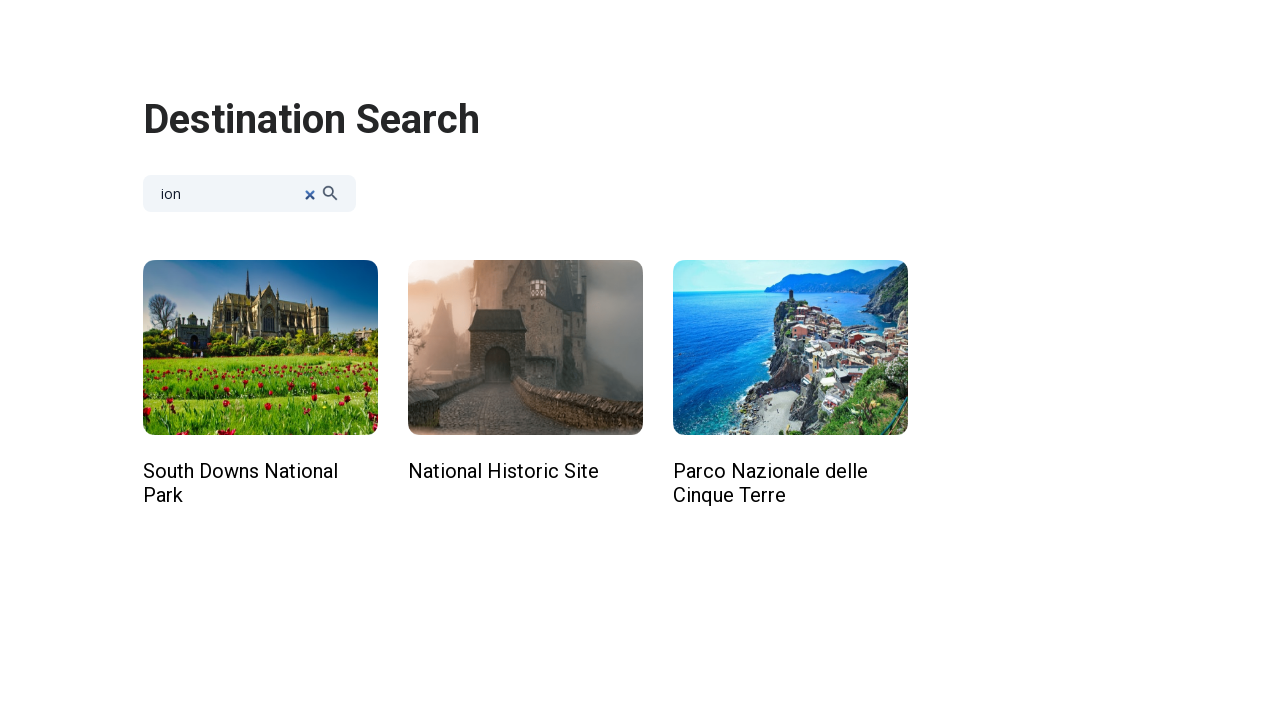

Printed result text: 'Parco Nazionale delle Cinque Terre'
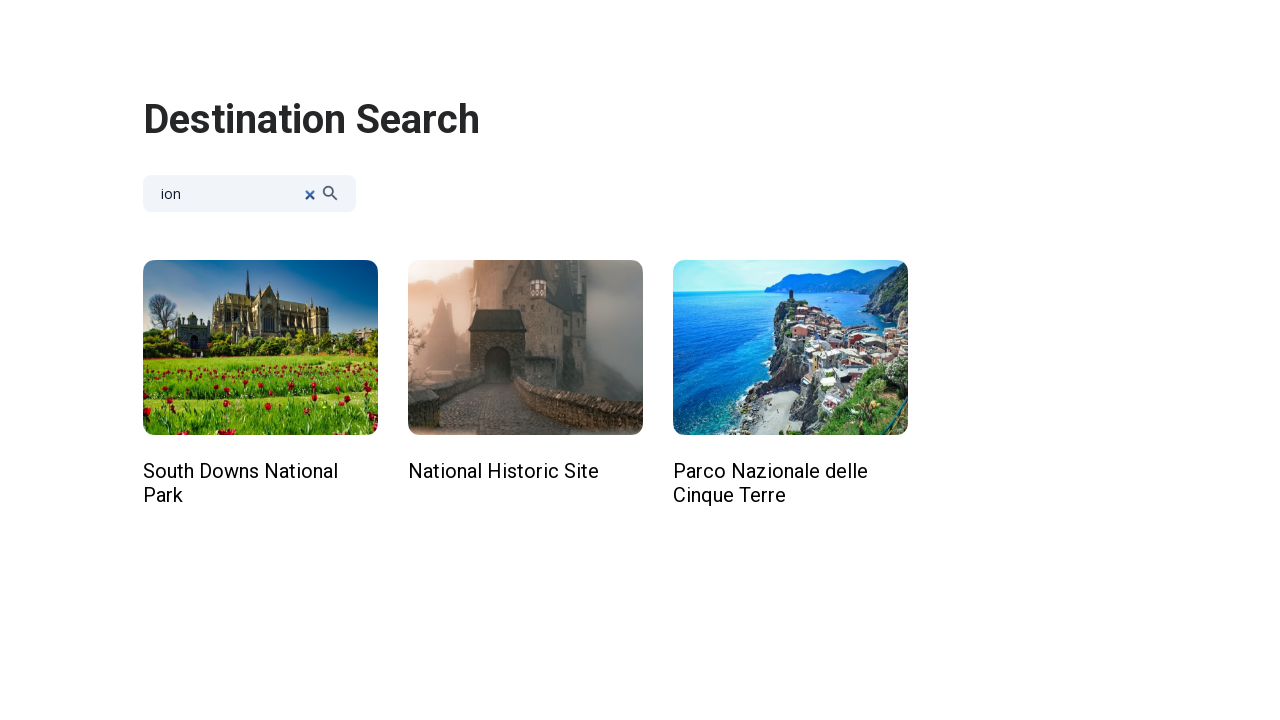

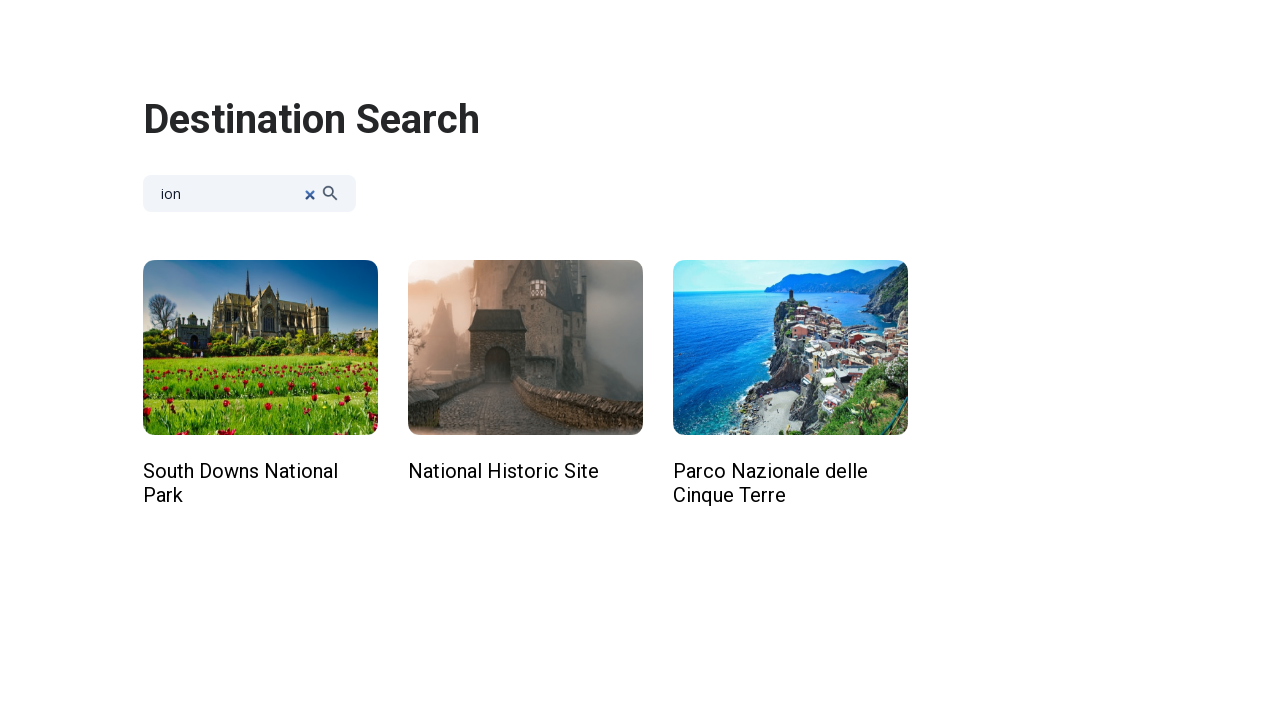